Clicks on "Lägg till bok" button and verifies that the add book form is displayed

Starting URL: https://tap-ht24-testverktyg.github.io/exam-template/

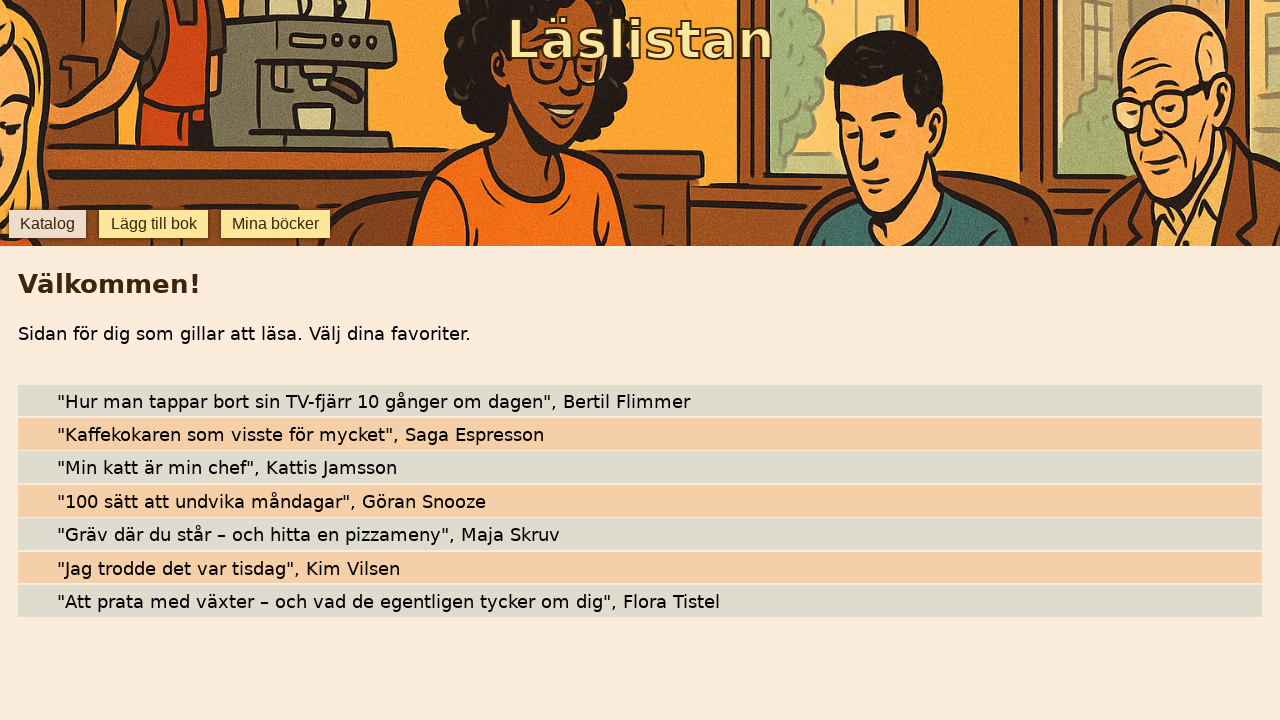

Clicked 'Lägg till bok' button to open add book form at (154, 224) on internal:role=button[name="Lägg till bok"i]
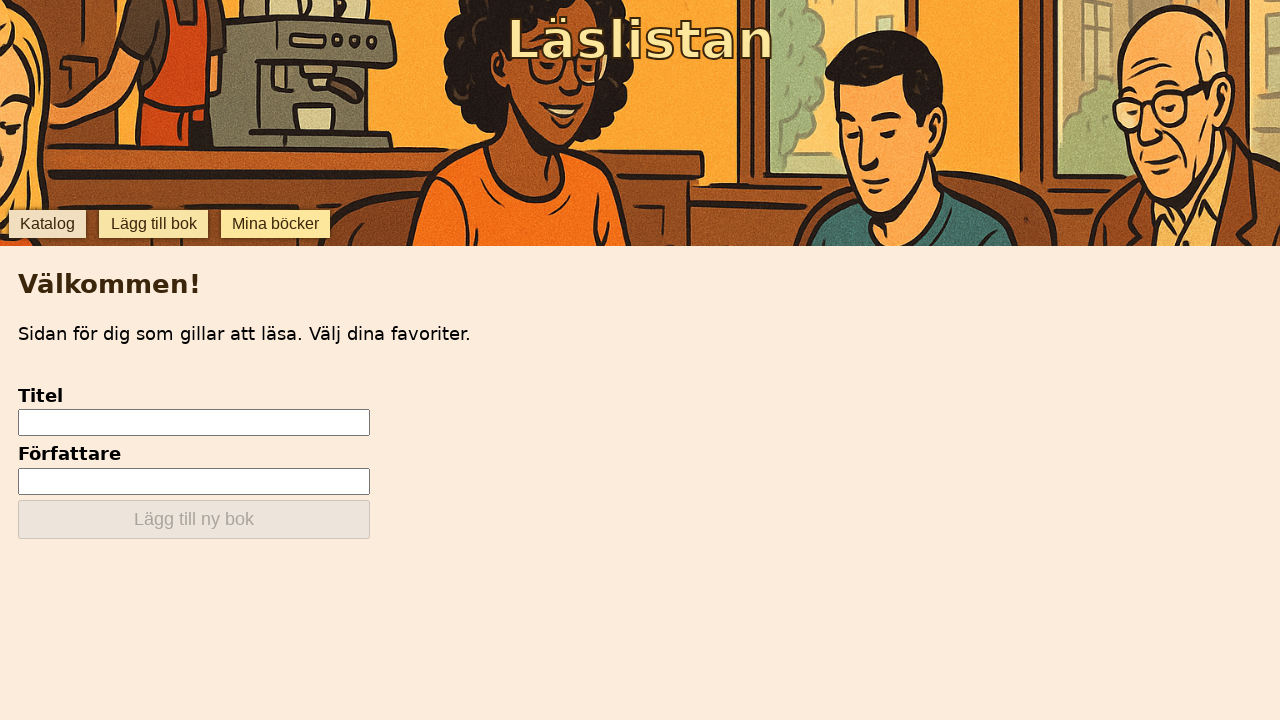

Add book form title input field is visible
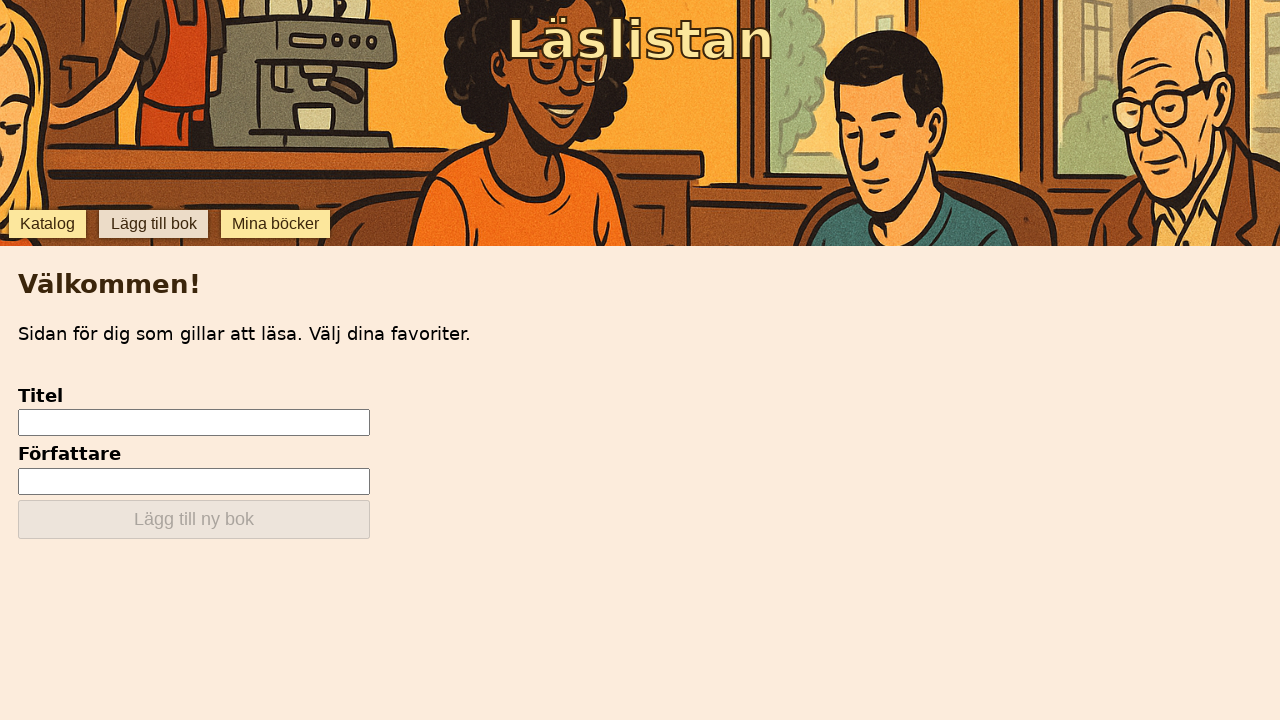

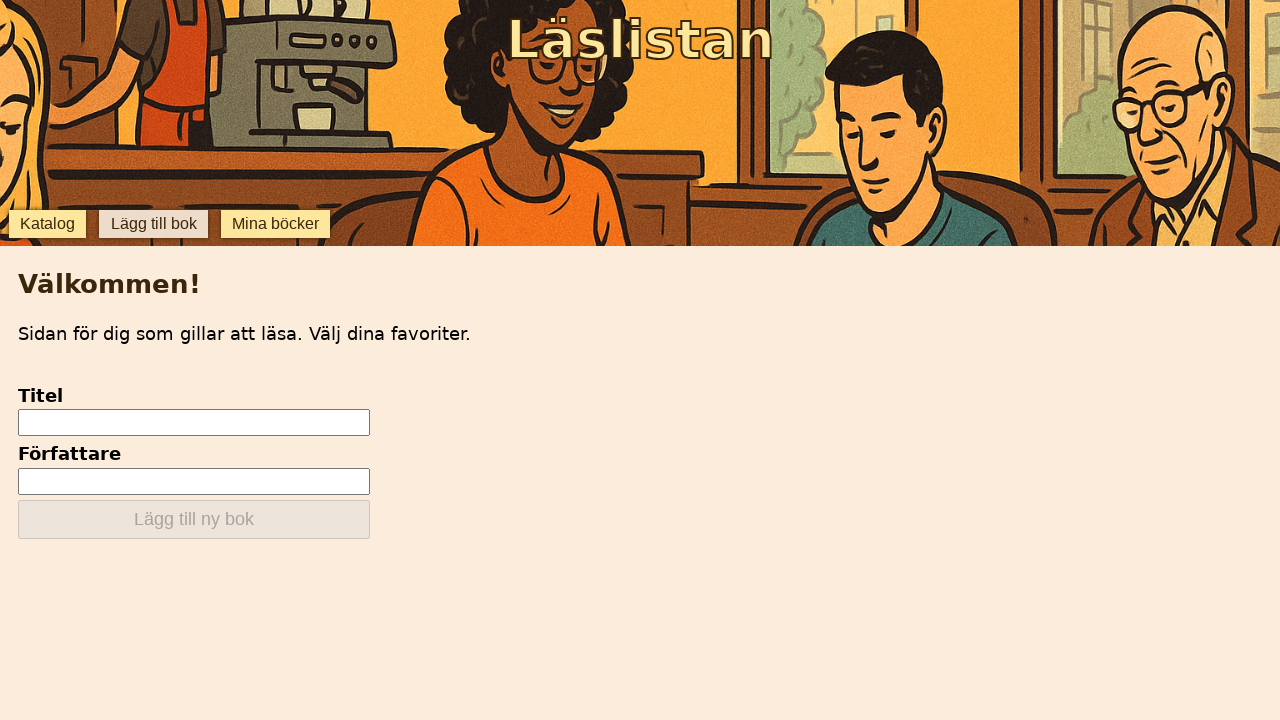